Tests checkbox functionality by checking if checkboxes are selected, clicking them if not, and verifying they become selected

Starting URL: https://the-internet.herokuapp.com/checkboxes

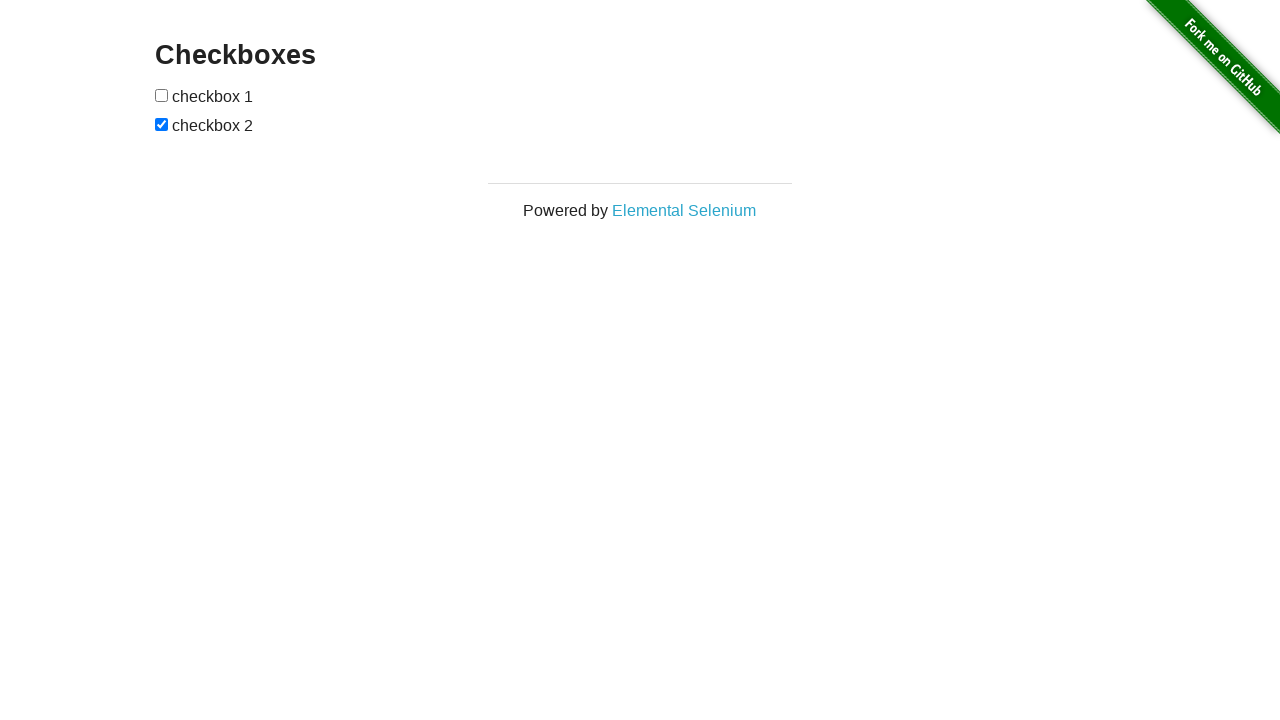

Navigated to checkbox test page
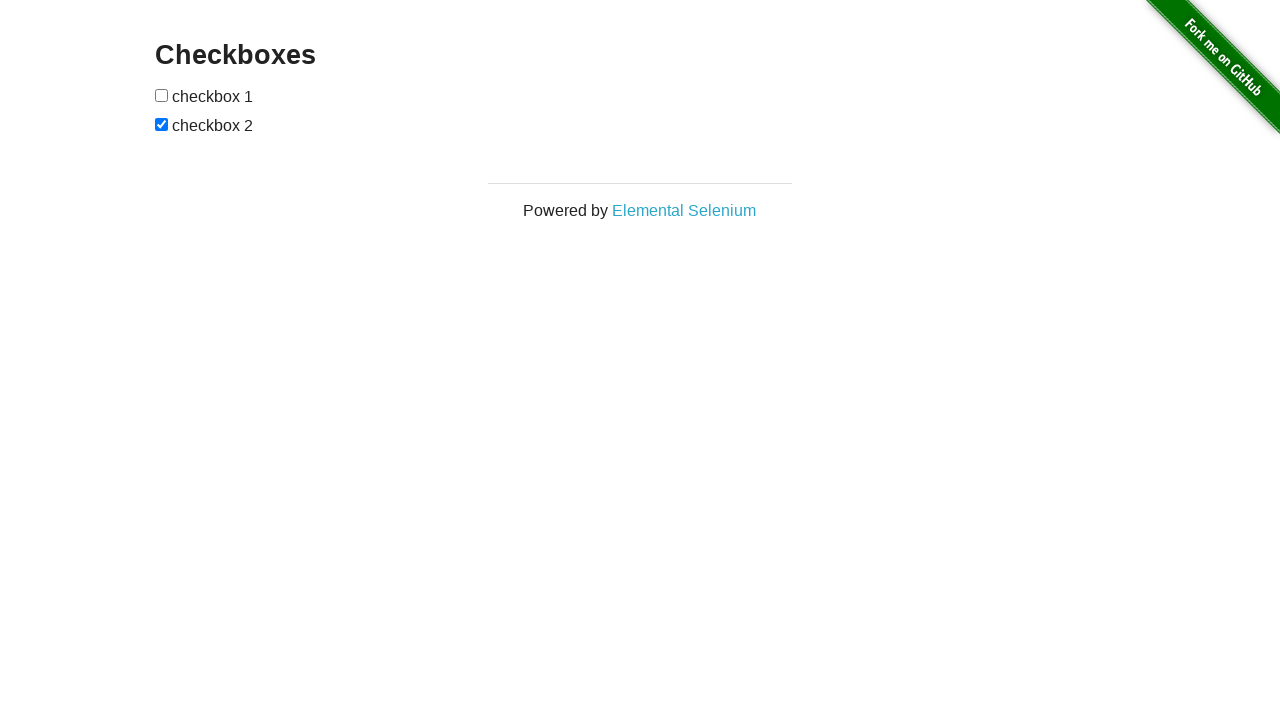

Located checkbox 1
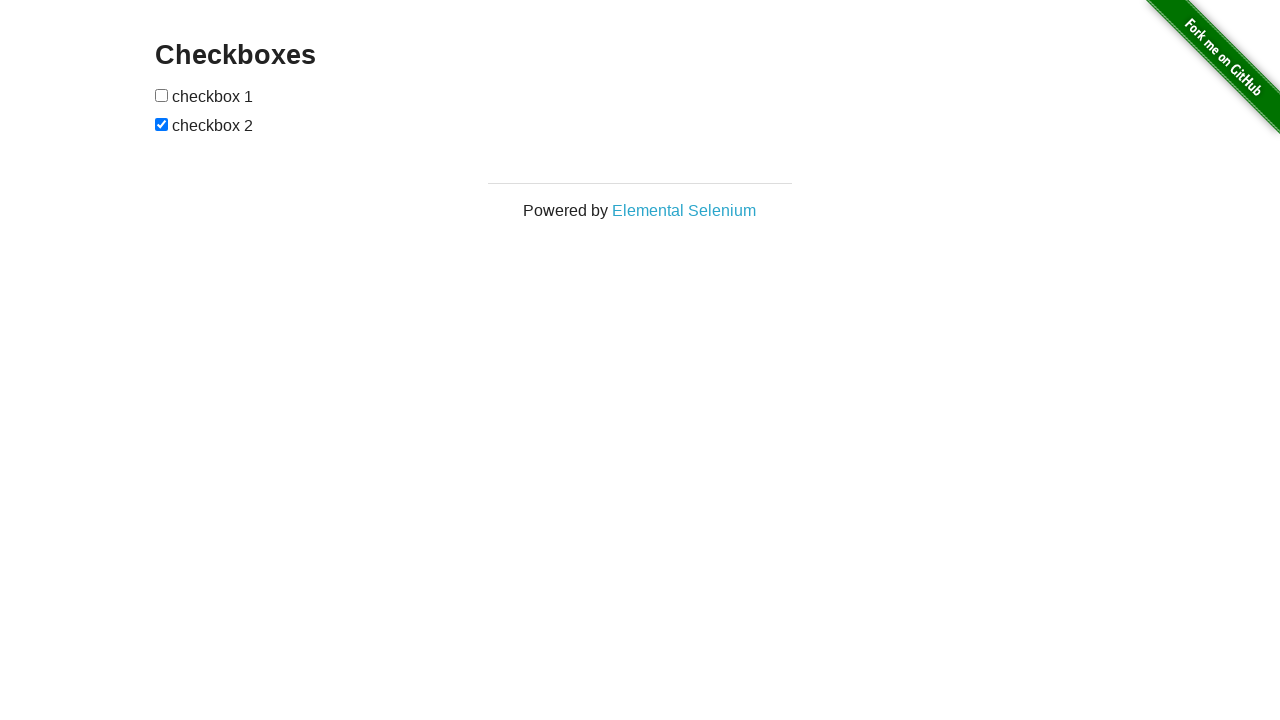

Located checkbox 2
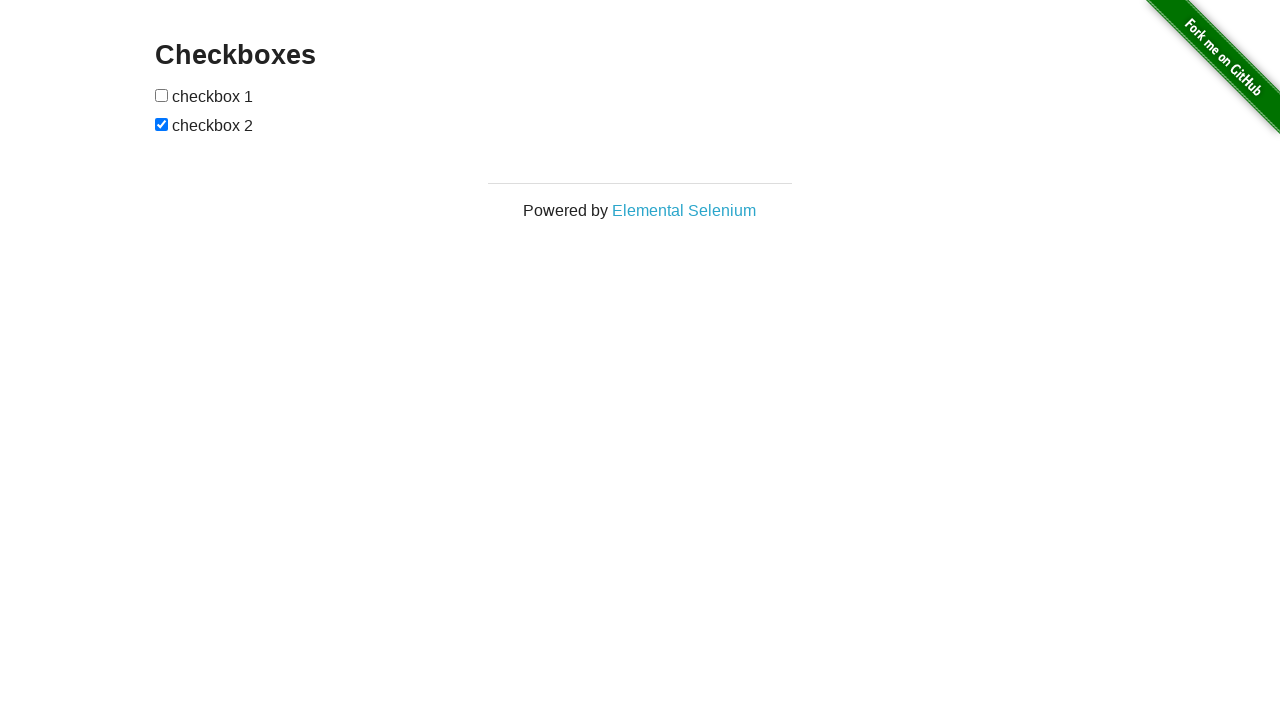

Checked if checkbox 1 is selected - it is not
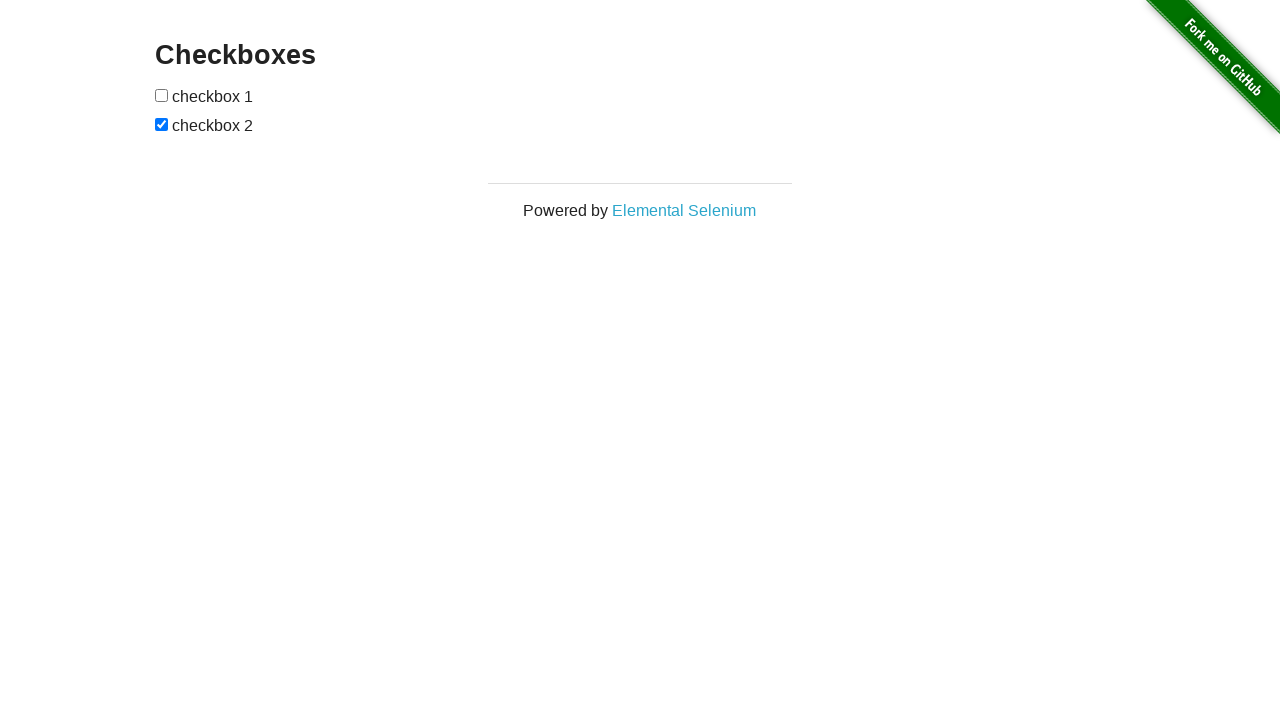

Clicked checkbox 1 to select it at (162, 95) on (//input[@type='checkbox'])[1]
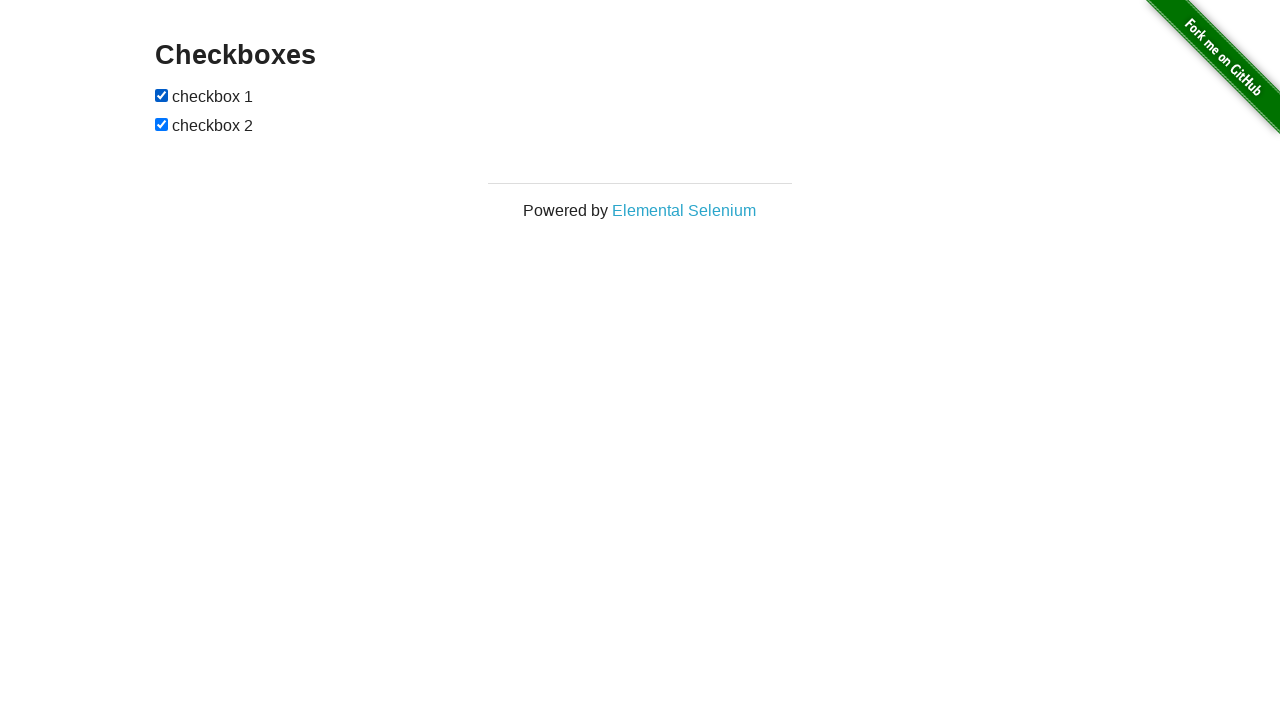

Verified checkbox 1 is selected
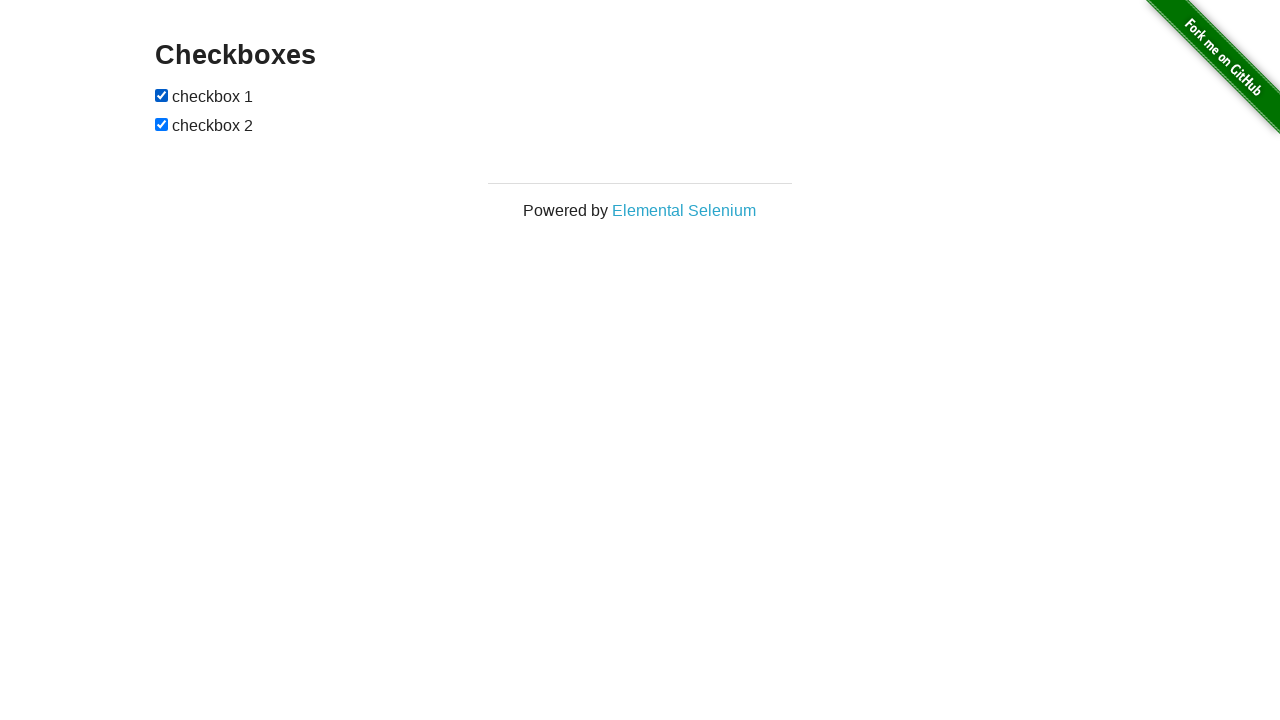

Checked if checkbox 2 is selected - it already is
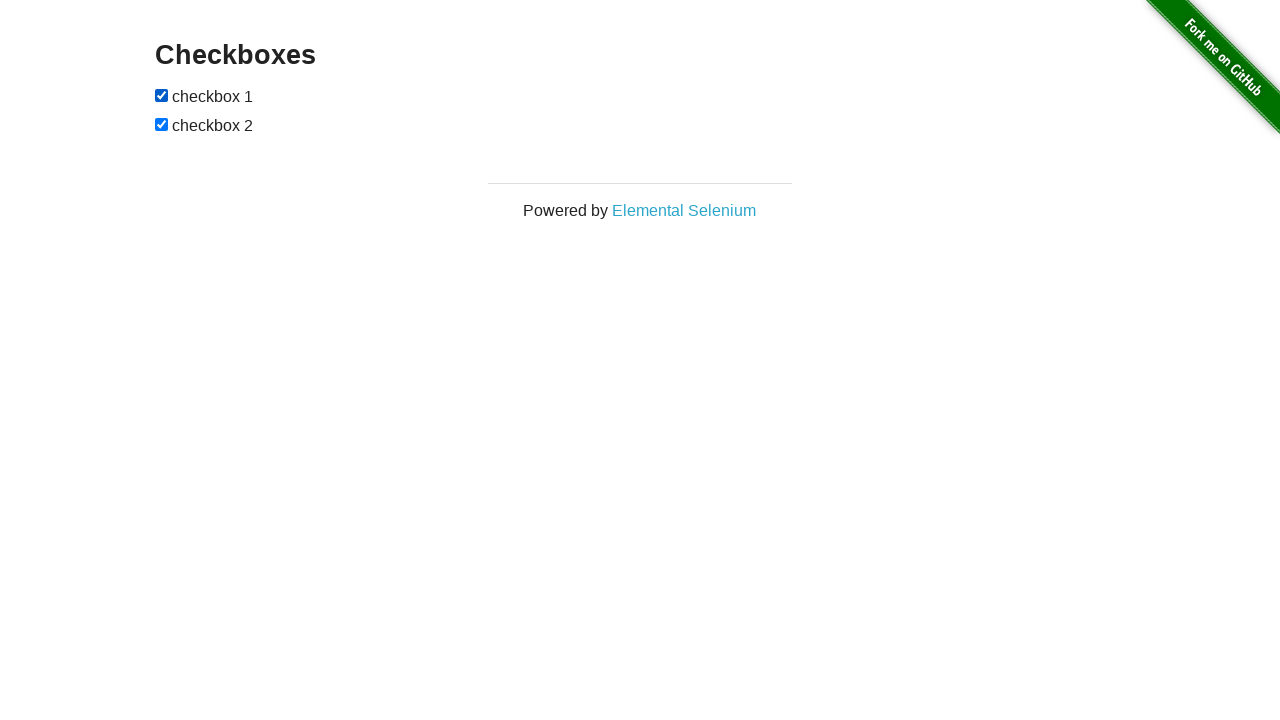

Verified checkbox 2 is selected
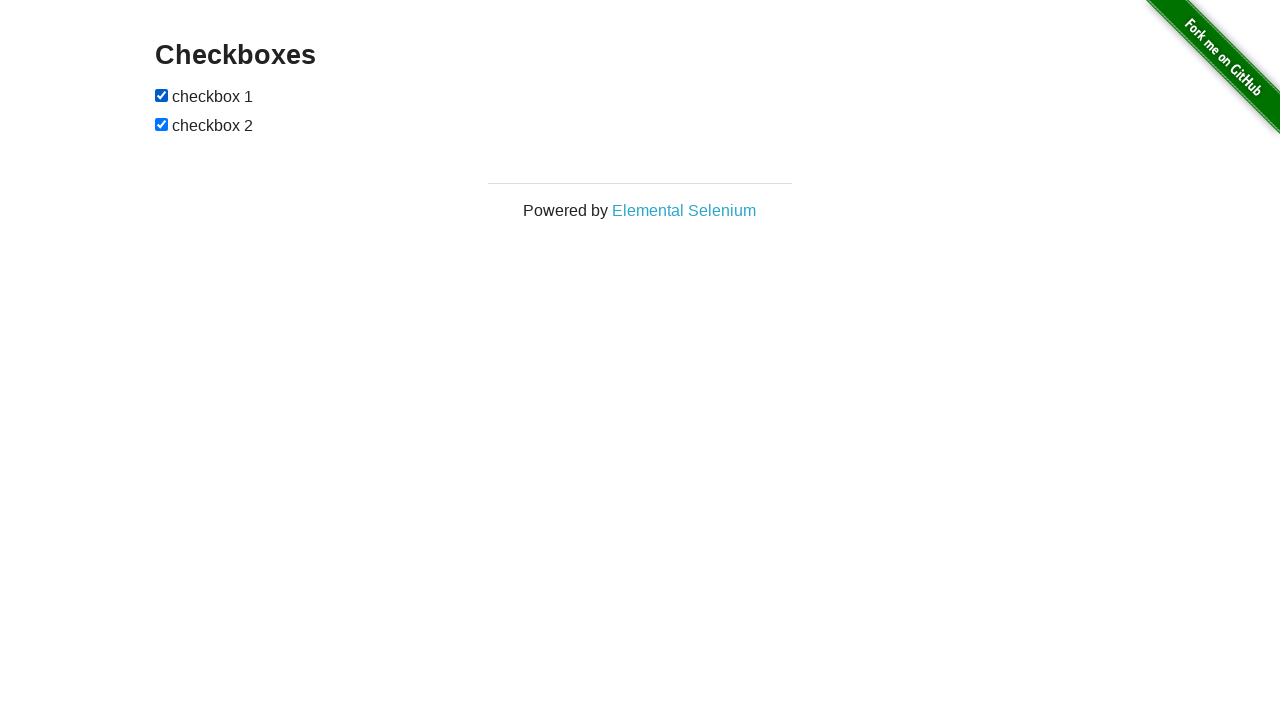

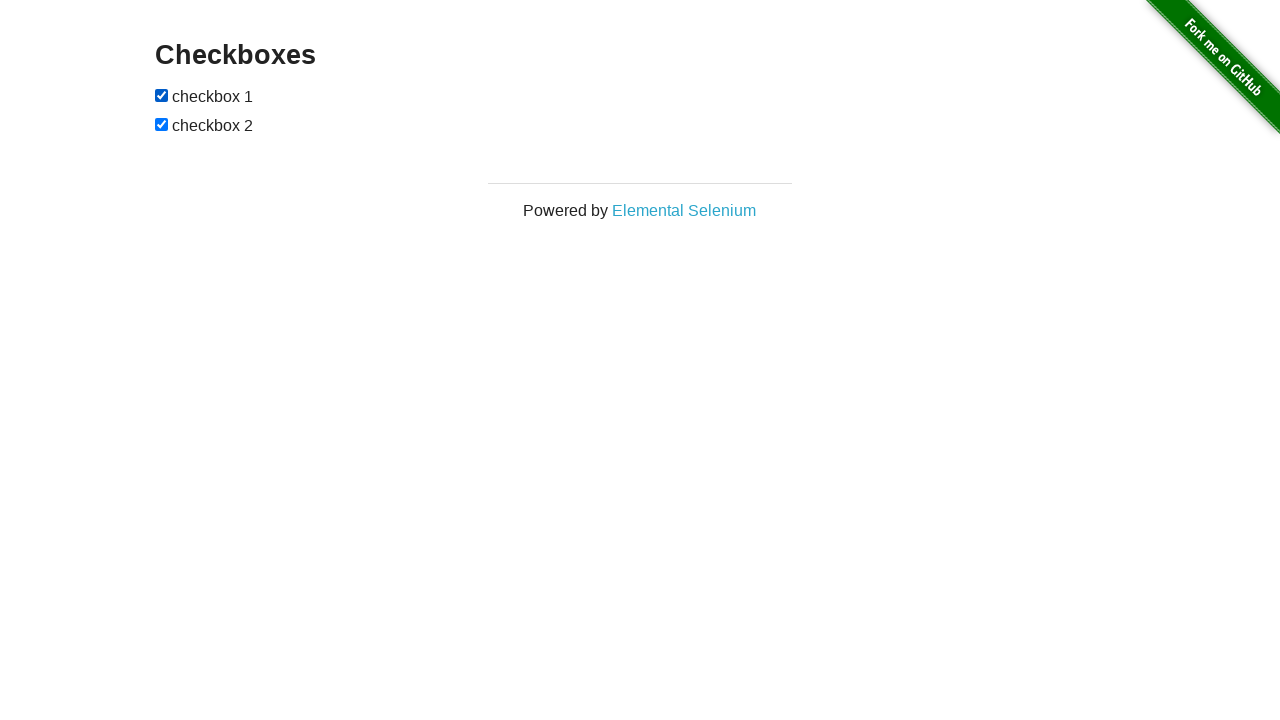